Tests mouse click on a clickable input element and verifies it becomes focused

Starting URL: https://www.selenium.dev/selenium/web/mouse_interaction.html

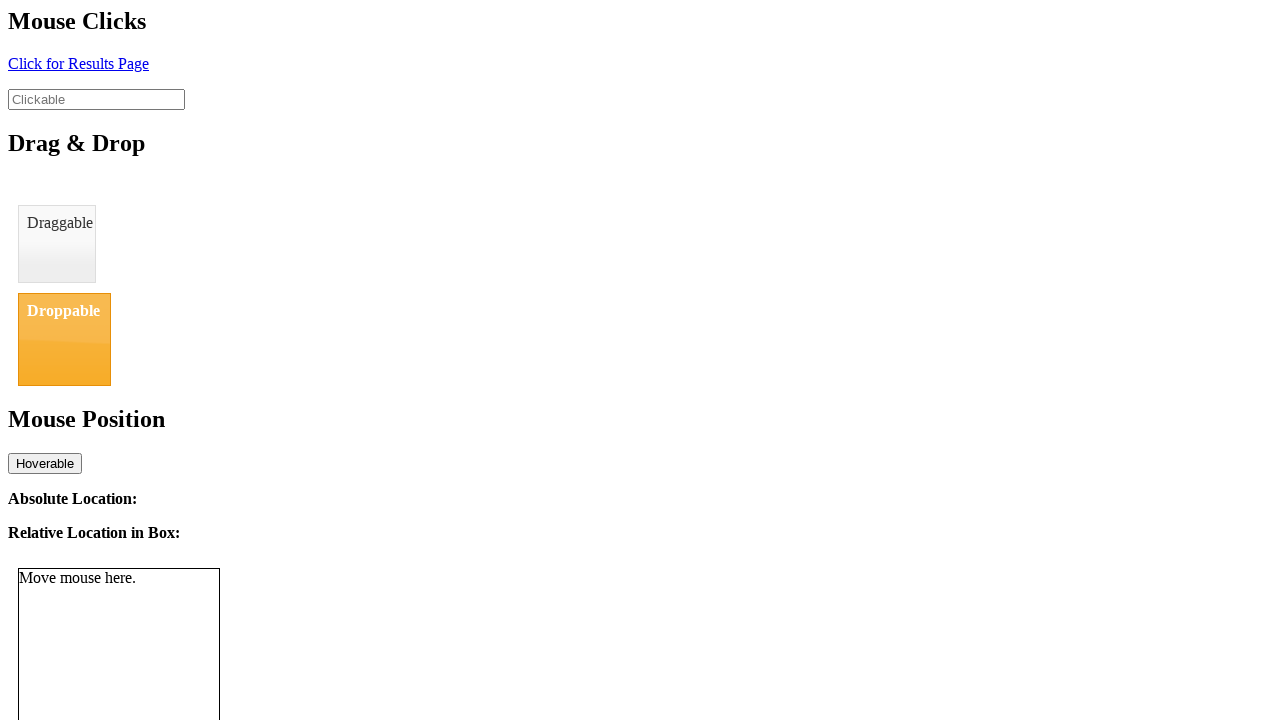

Navigated to mouse interaction test page
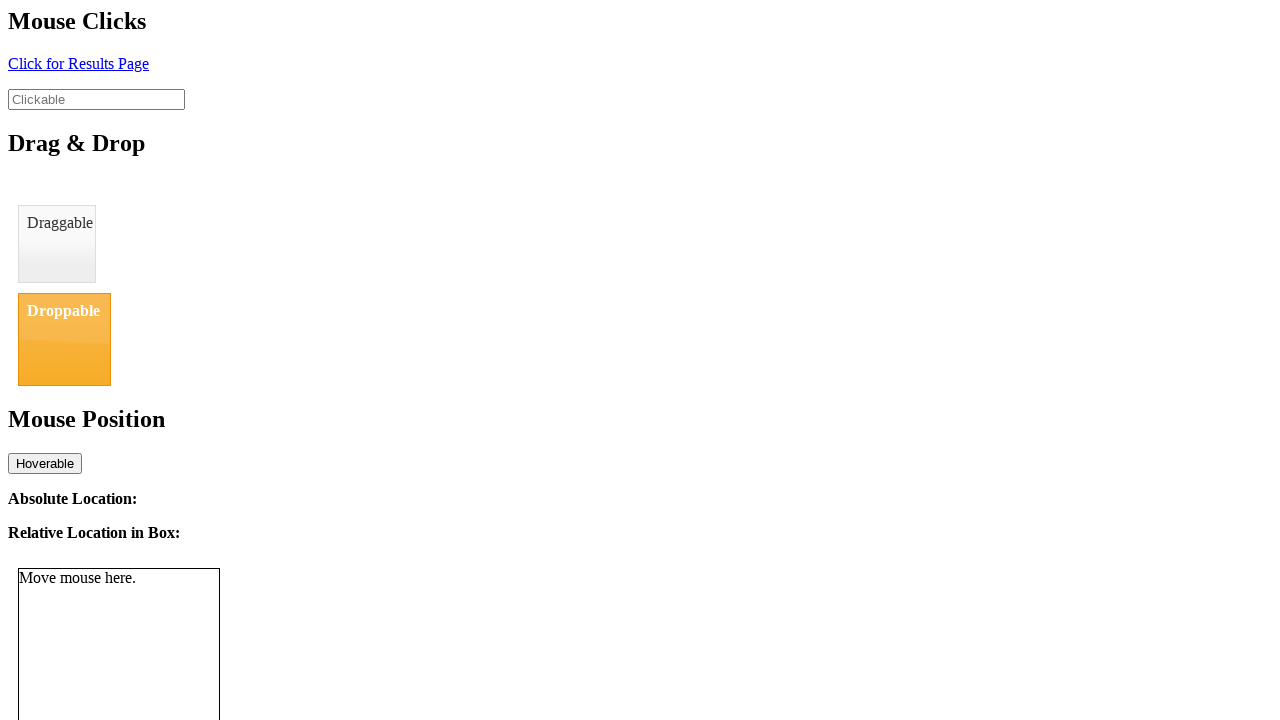

Clicked on clickable input element at (96, 99) on #clickable
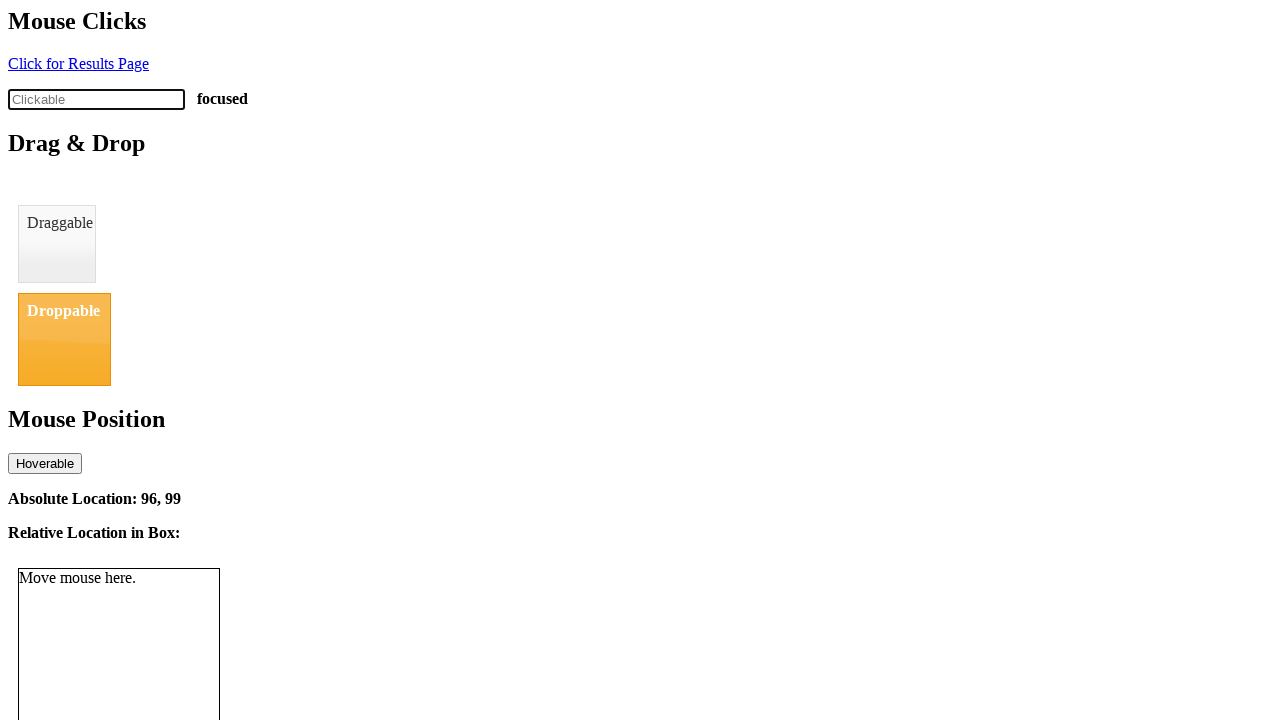

Click status element appeared, verifying element is focused
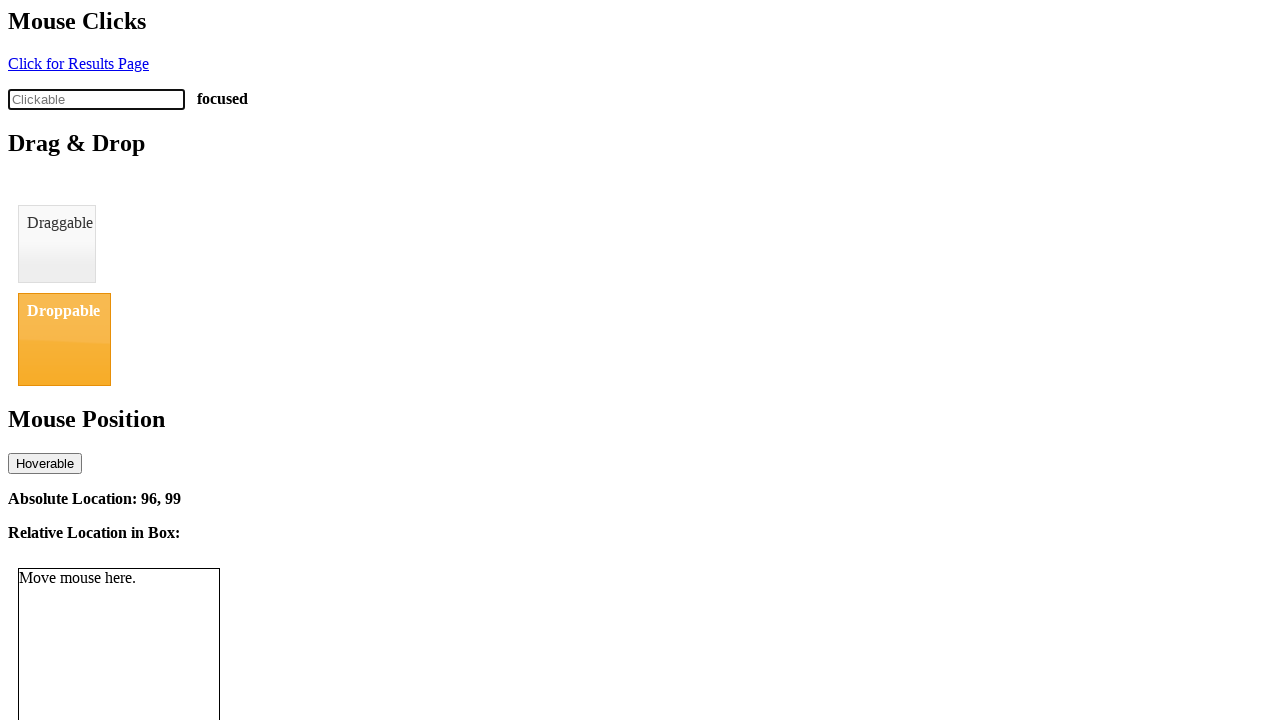

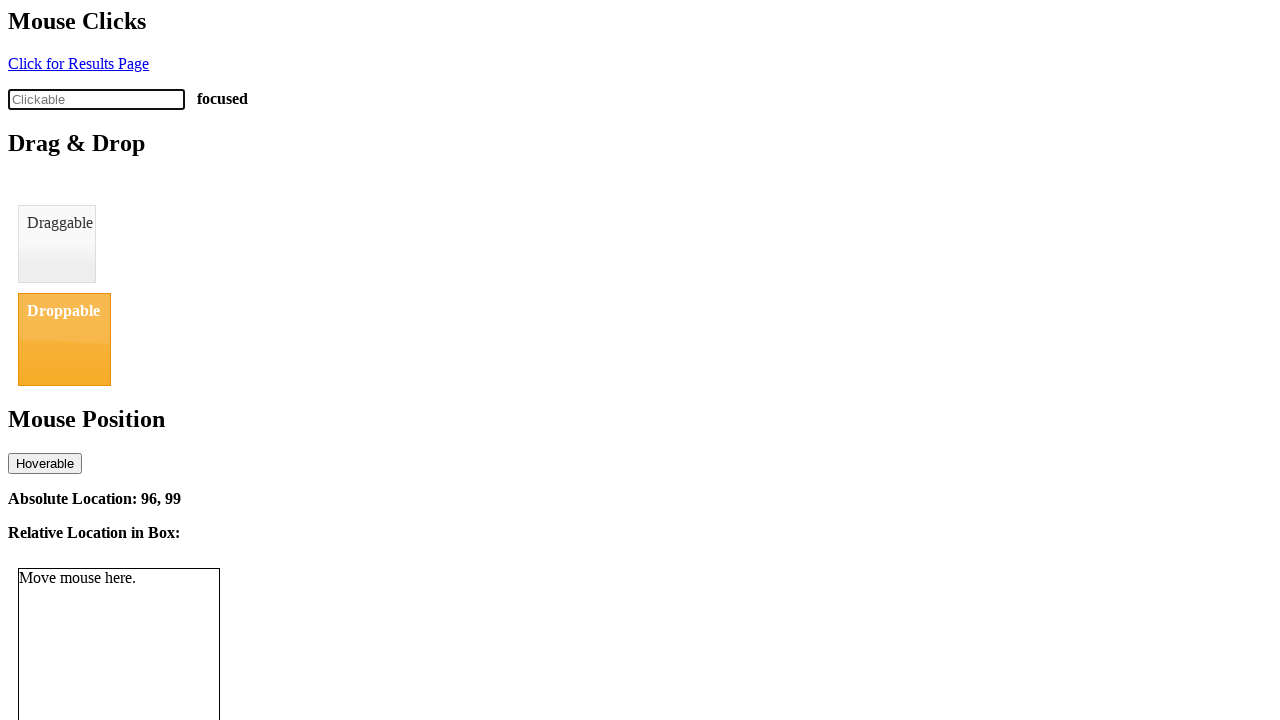